Tests handling a simple JavaScript alert dialog by clicking a button that triggers an alert and accepting it.

Starting URL: https://testautomationpractice.blogspot.com/

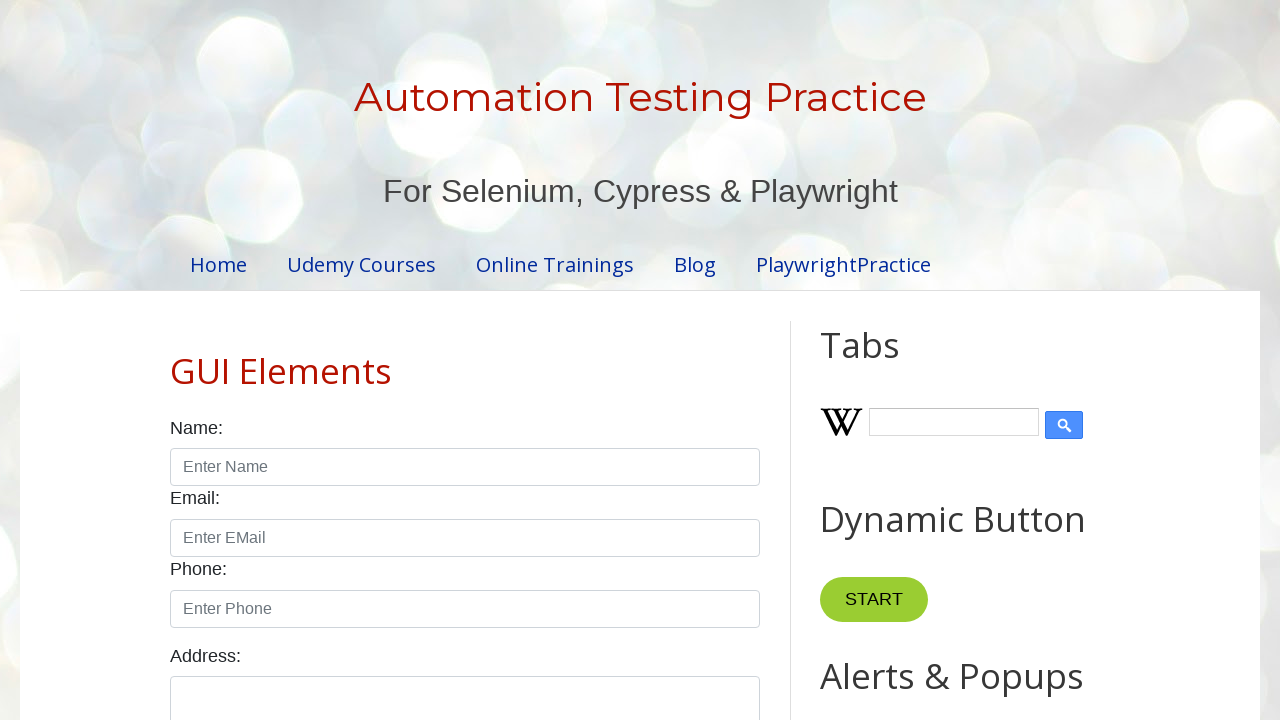

Set up dialog handler to accept alerts
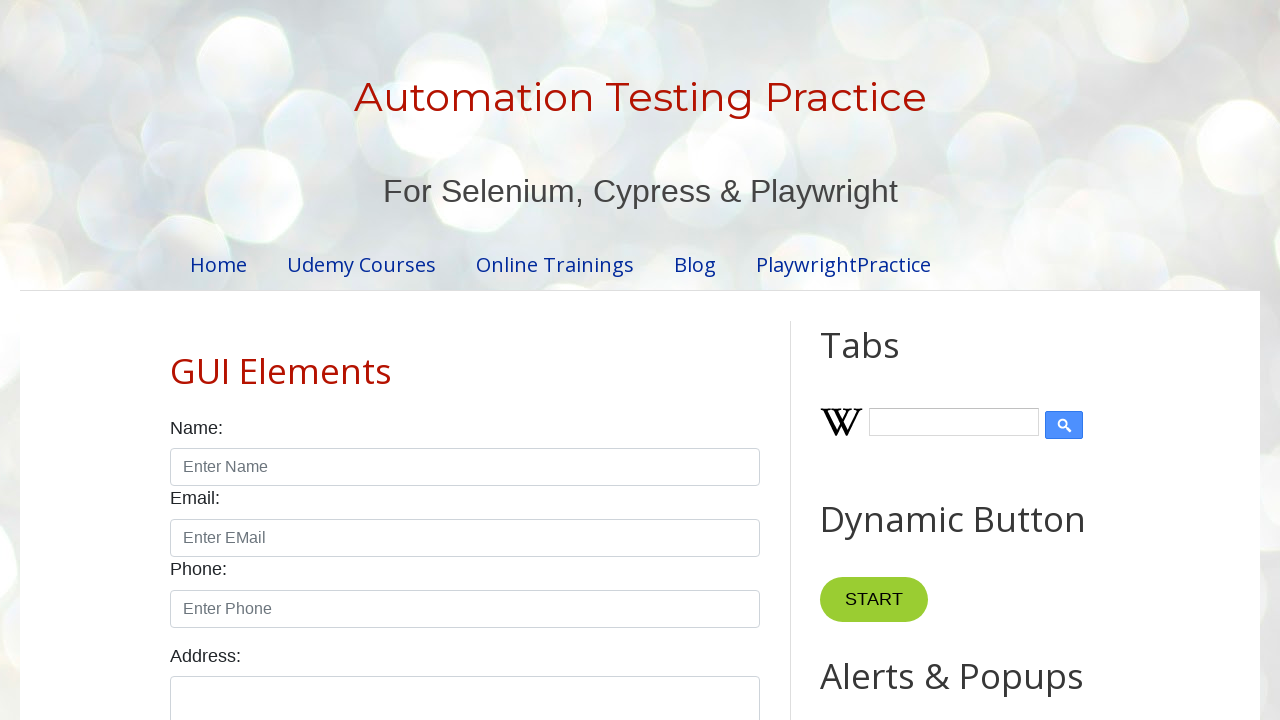

Clicked Simple Alert button to trigger JavaScript alert at (888, 361) on xpath=//button[normalize-space()='Simple Alert']
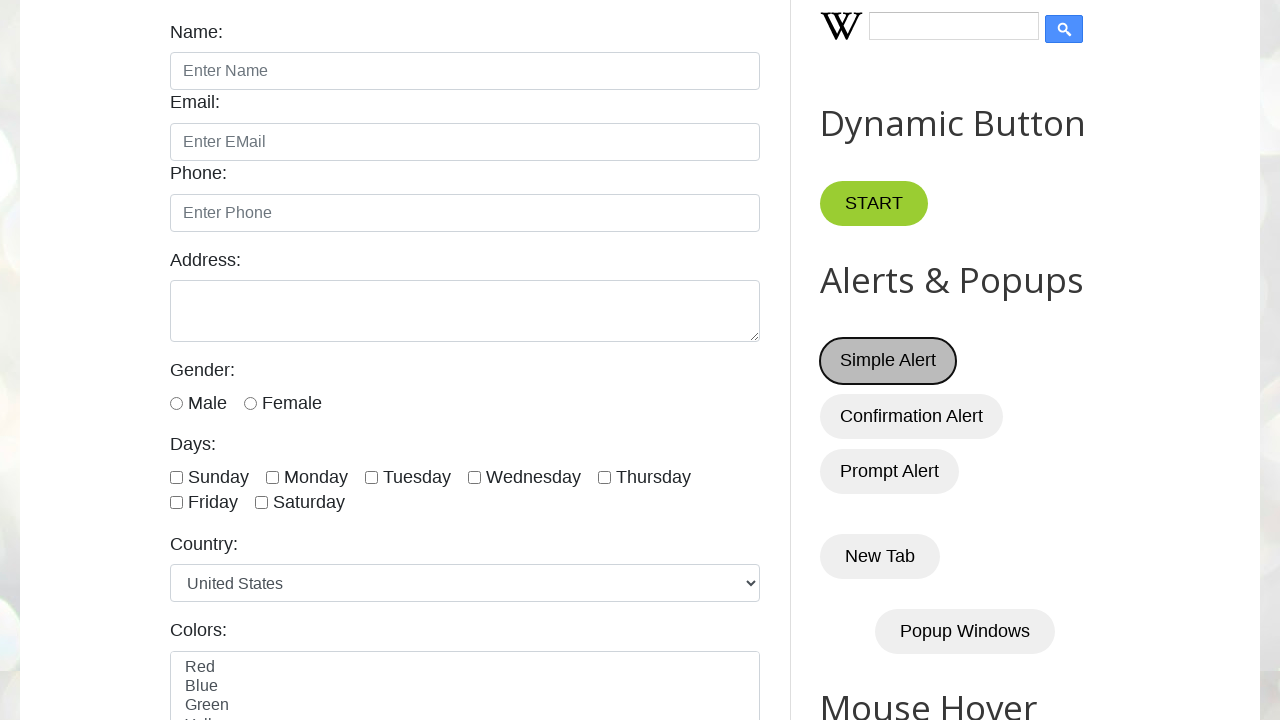

Waited for alert dialog to be processed and accepted
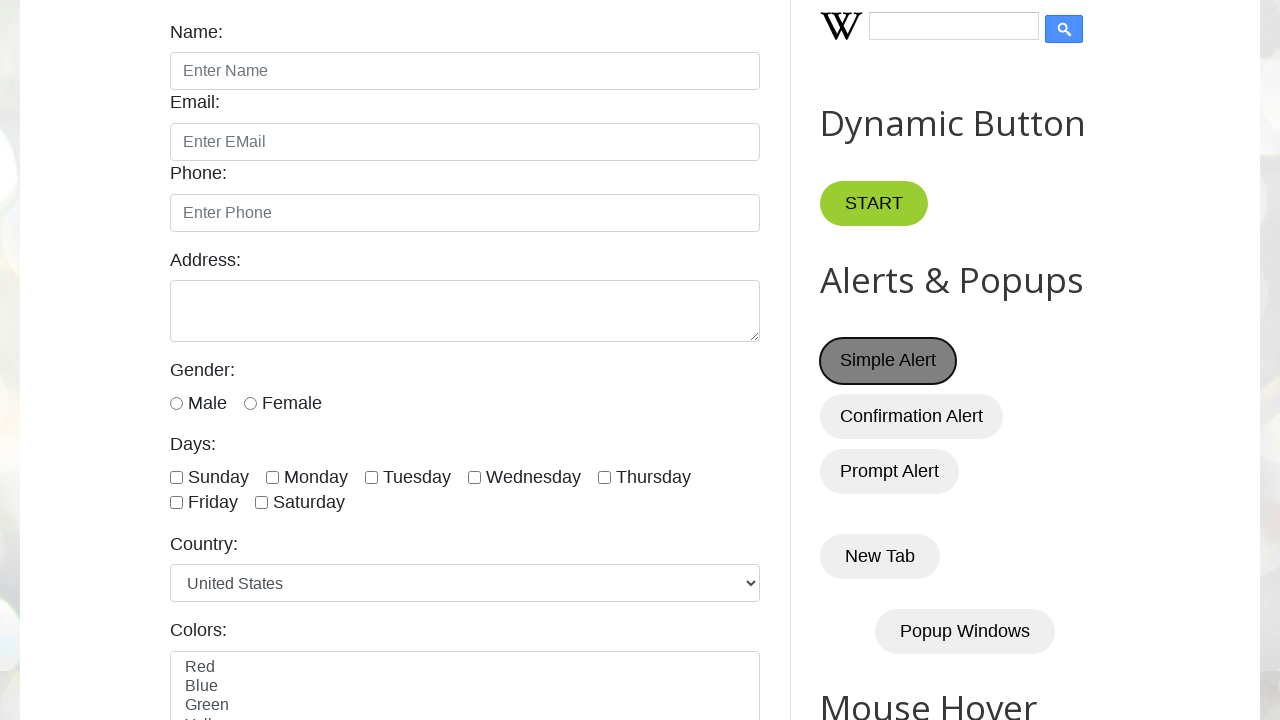

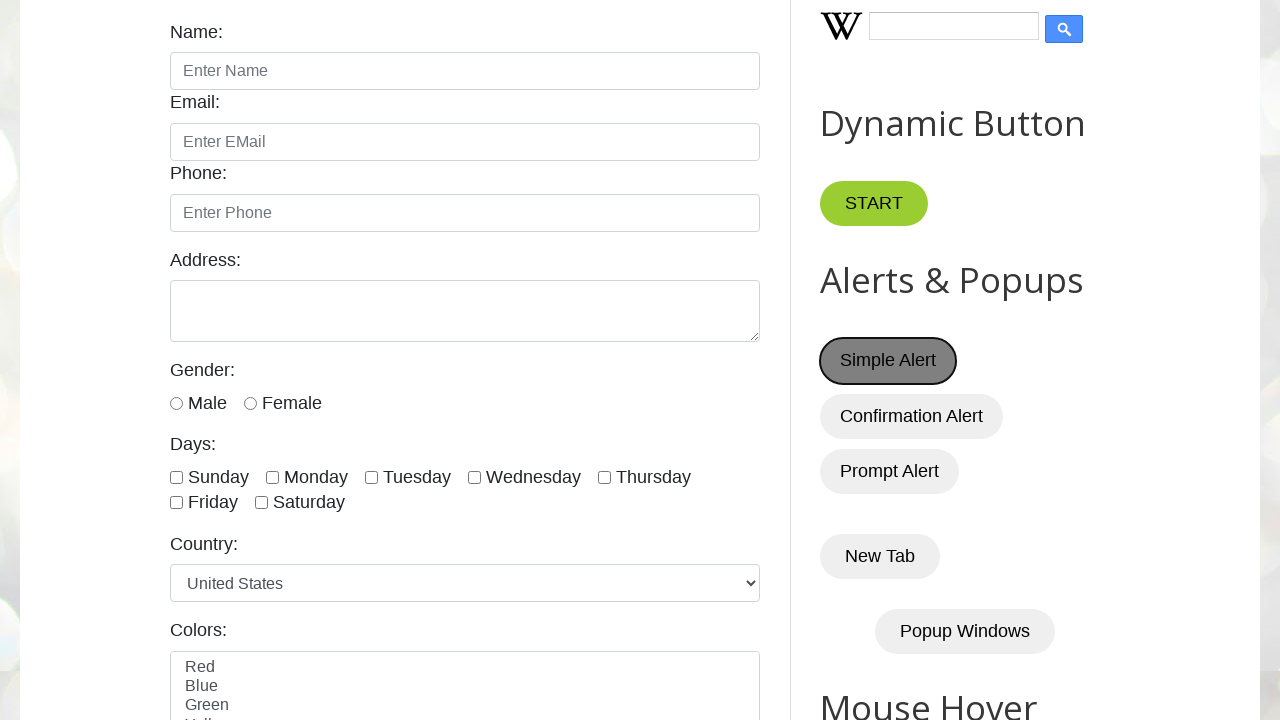